Tests country selection dropdown functionality by clicking the dropdown and selecting "India" from the list of countries

Starting URL: https://www.dummyticket.com/dummy-ticket-for-visa-application/

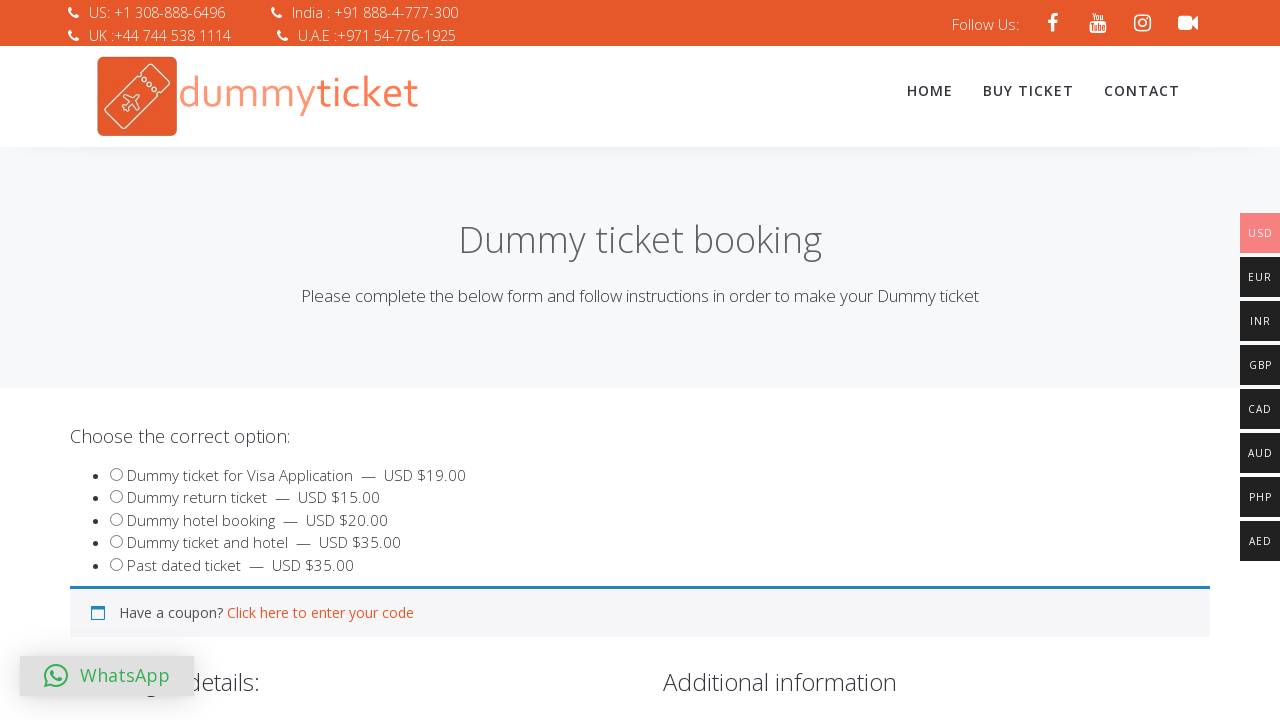

Clicked on country dropdown to open it at (344, 360) on span#select2-billing_country-container
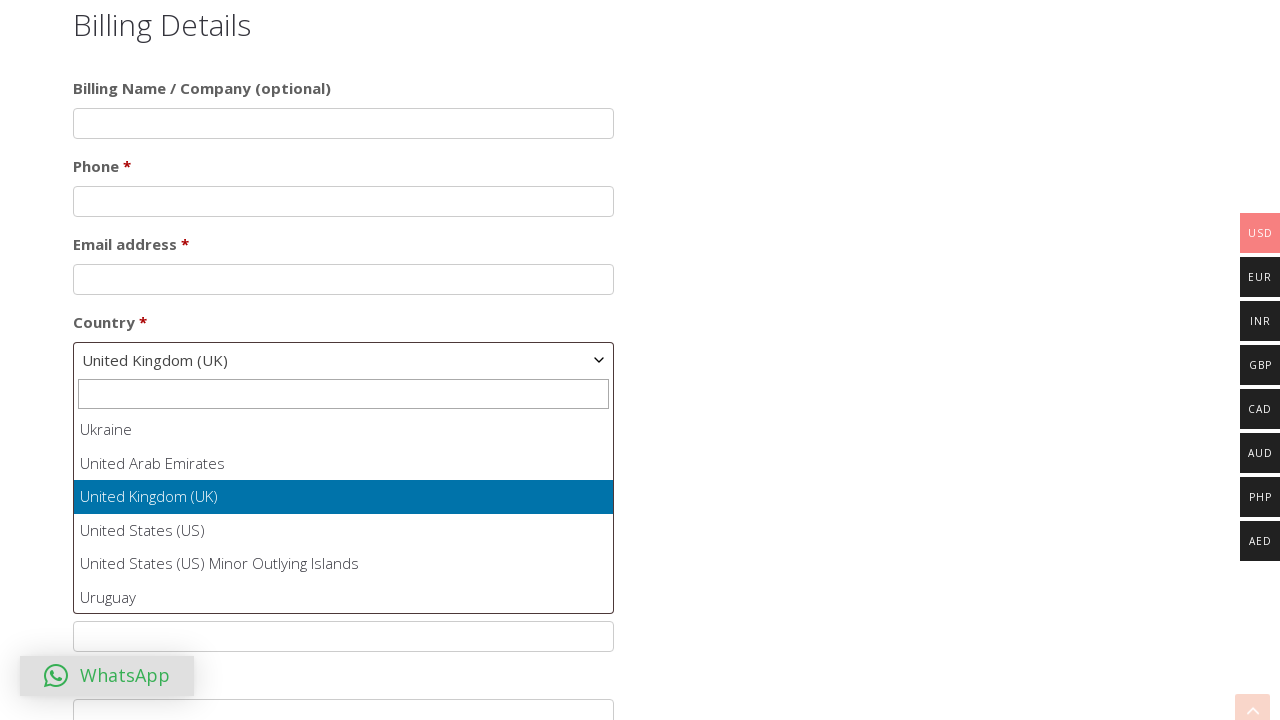

Dropdown options loaded
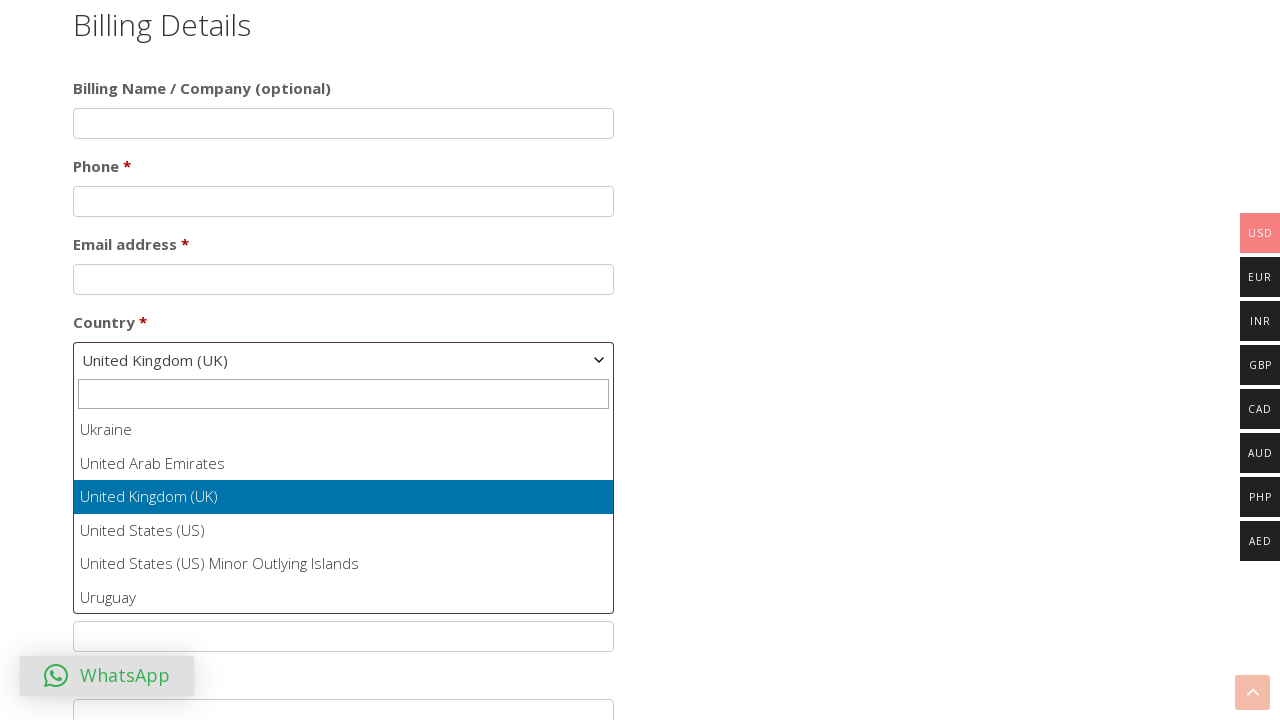

Selected 'India' from country dropdown at (344, 512) on ul#select2-billing_country-results li:has-text('India')
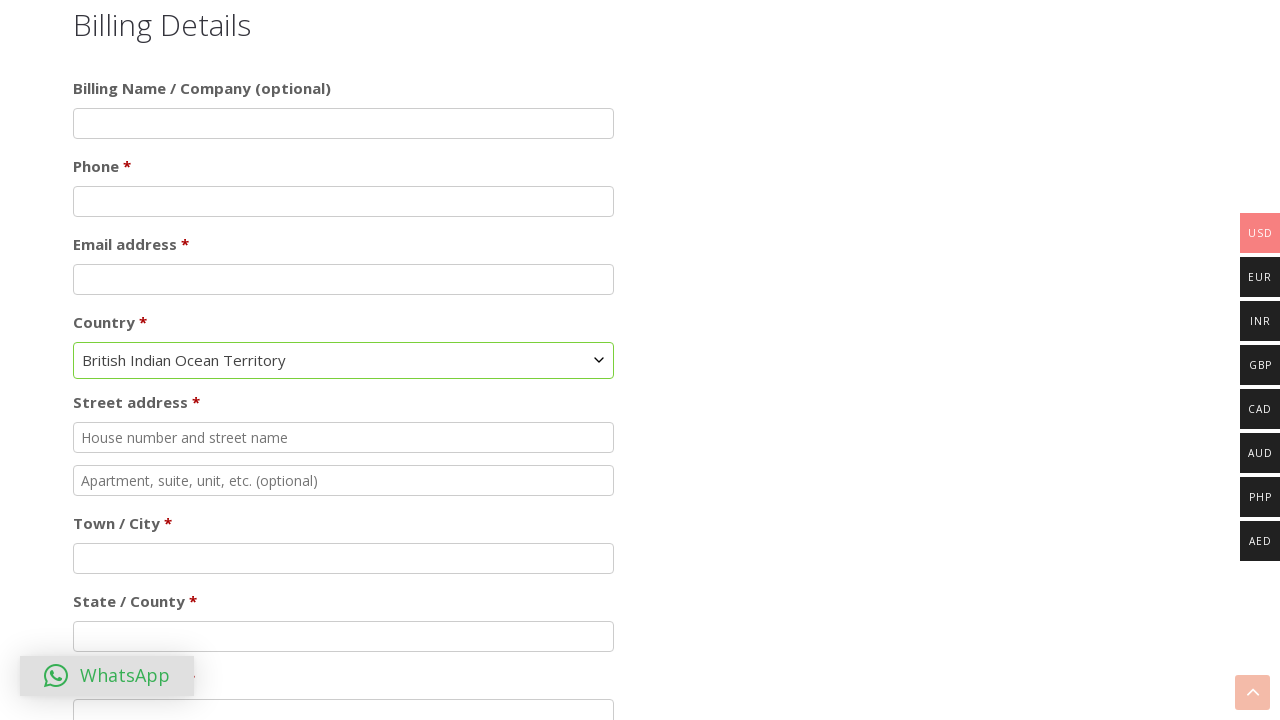

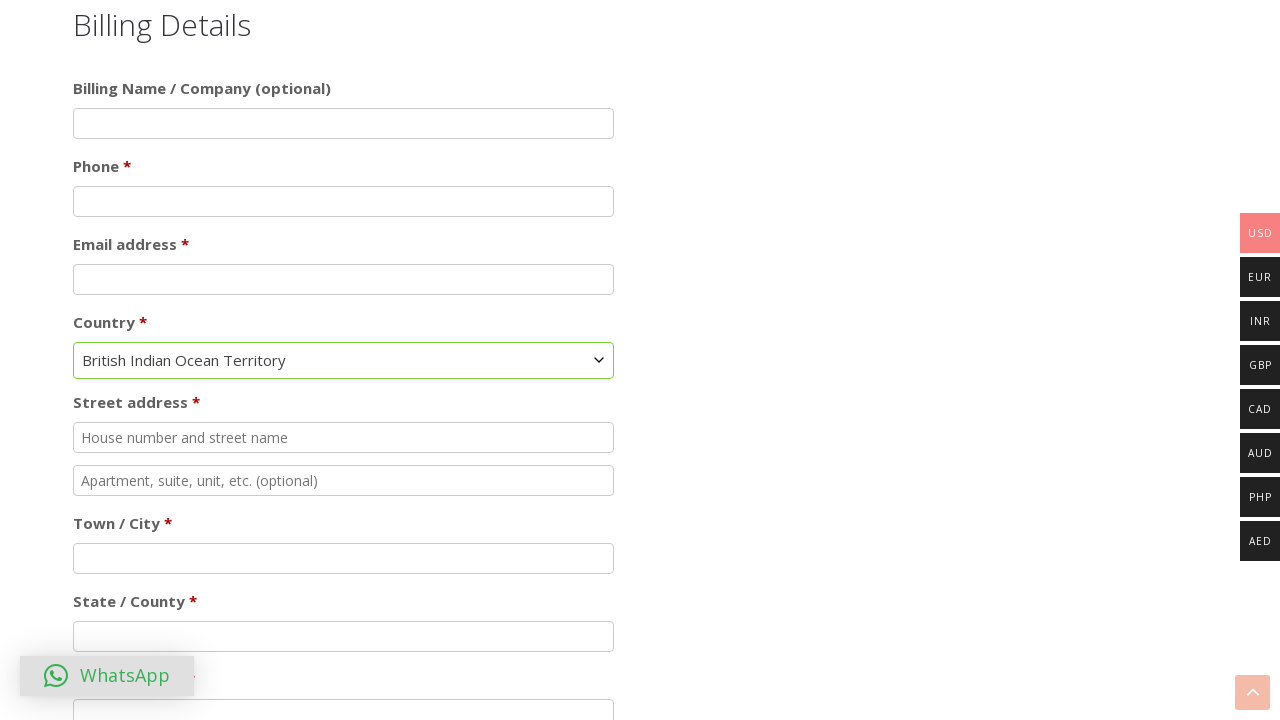